Tests partial link text locator by clicking on the "Start a free trial" link on the VWO page, verifying navigation to the free trial page.

Starting URL: https://app.vwo.com

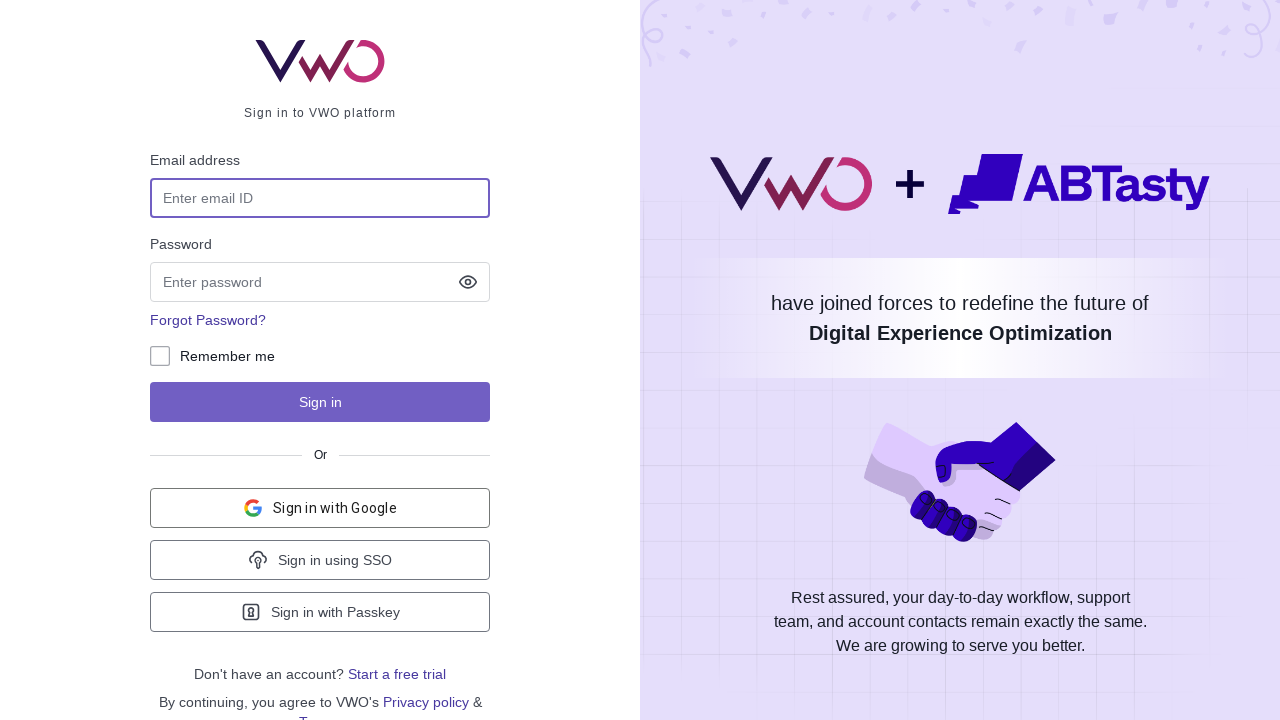

Clicked on 'Start a free trial' link using partial text match at (397, 674) on a:has-text('trial')
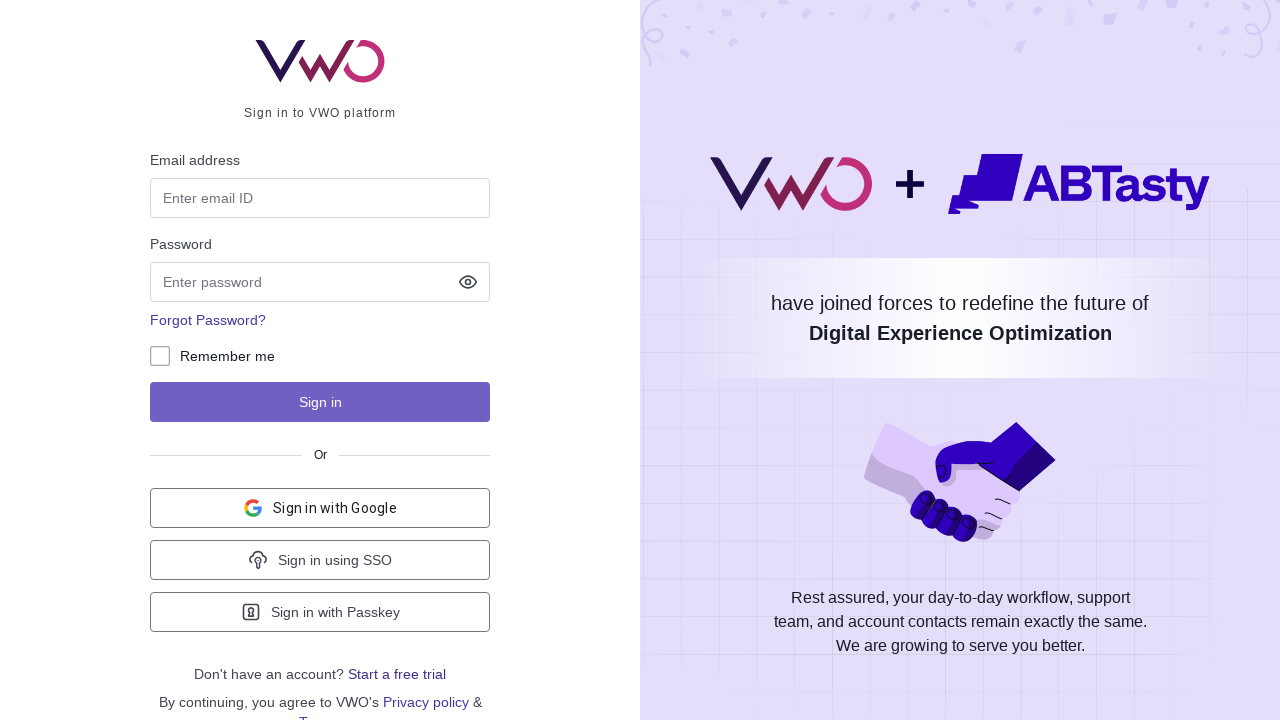

Waited for navigation to free trial page to complete
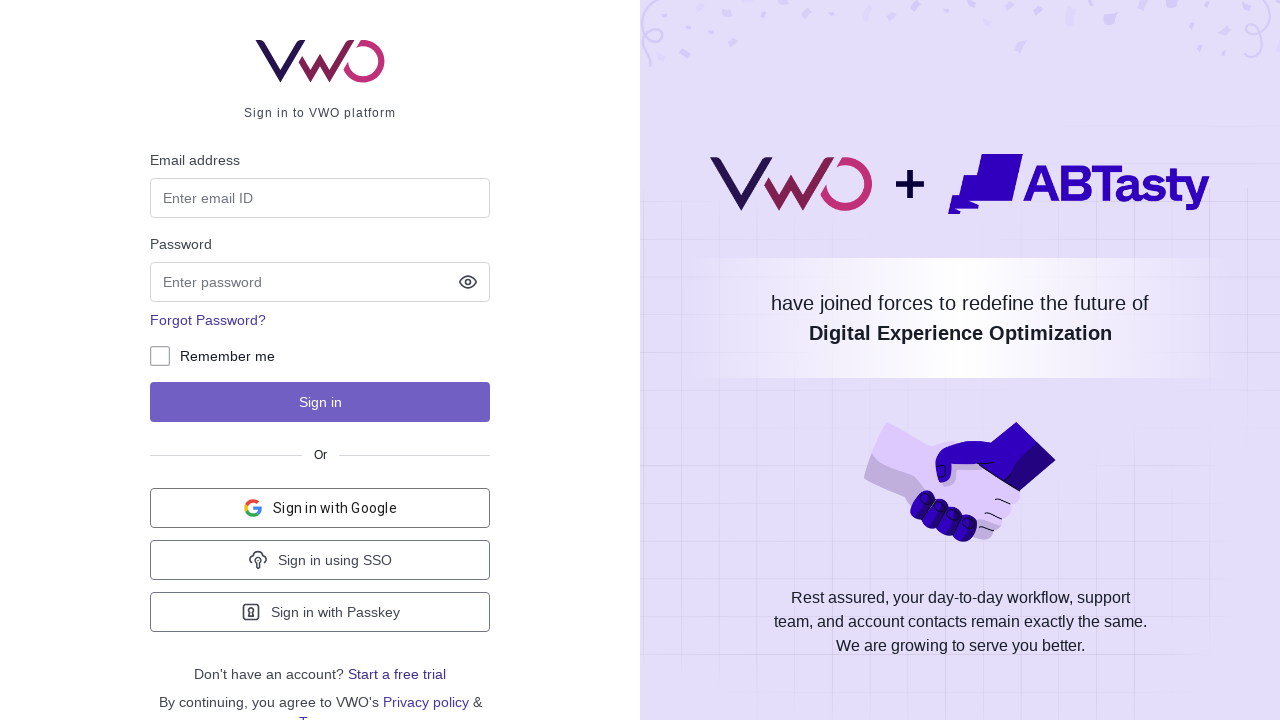

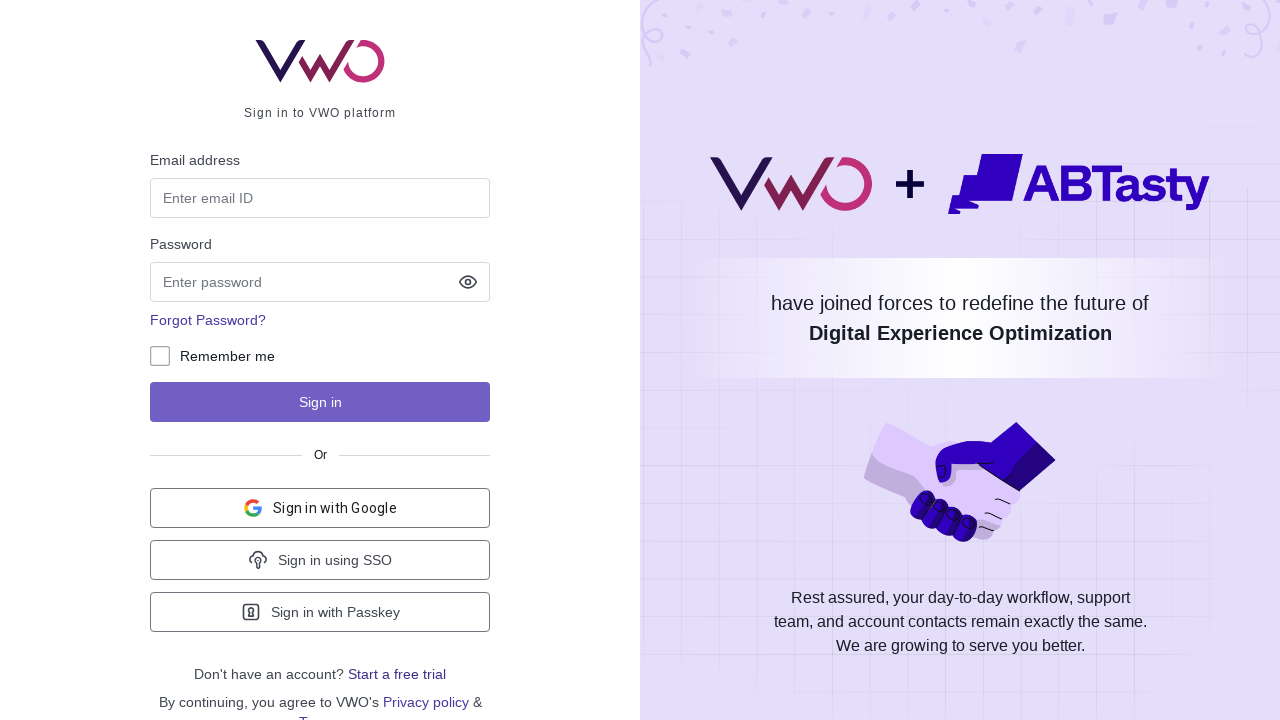